Tests dropdown menu functionality by clicking on a dropdown button and verifying that menu items are displayed

Starting URL: https://bonigarcia.dev/selenium-webdriver-java/dropdown-menu.html

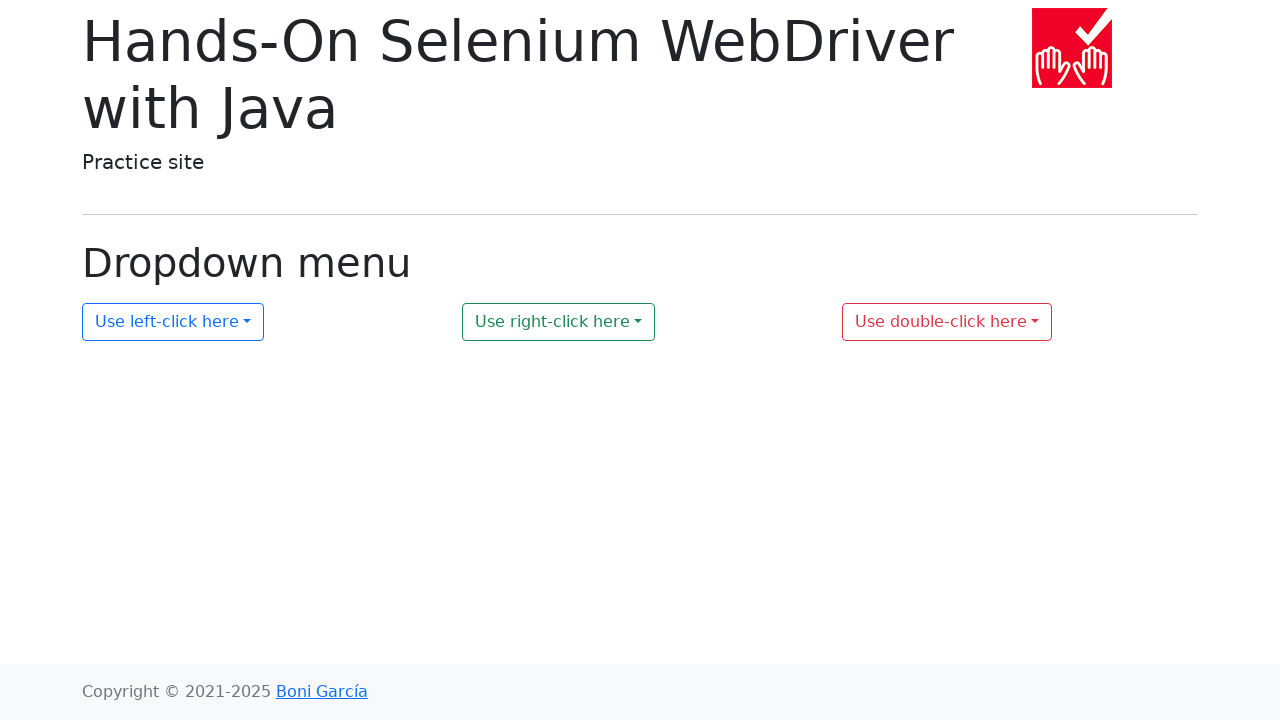

Clicked dropdown button #my-dropdown-1 at (173, 322) on #my-dropdown-1
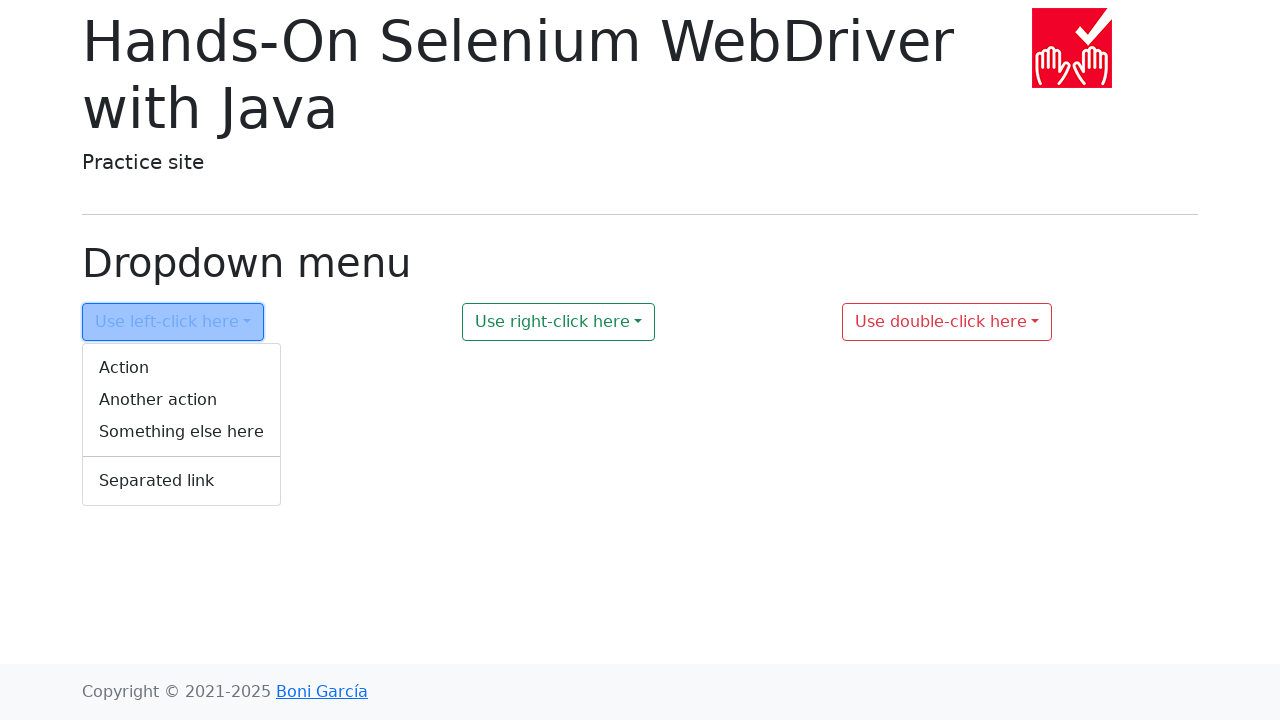

Dropdown menu appeared and is now visible
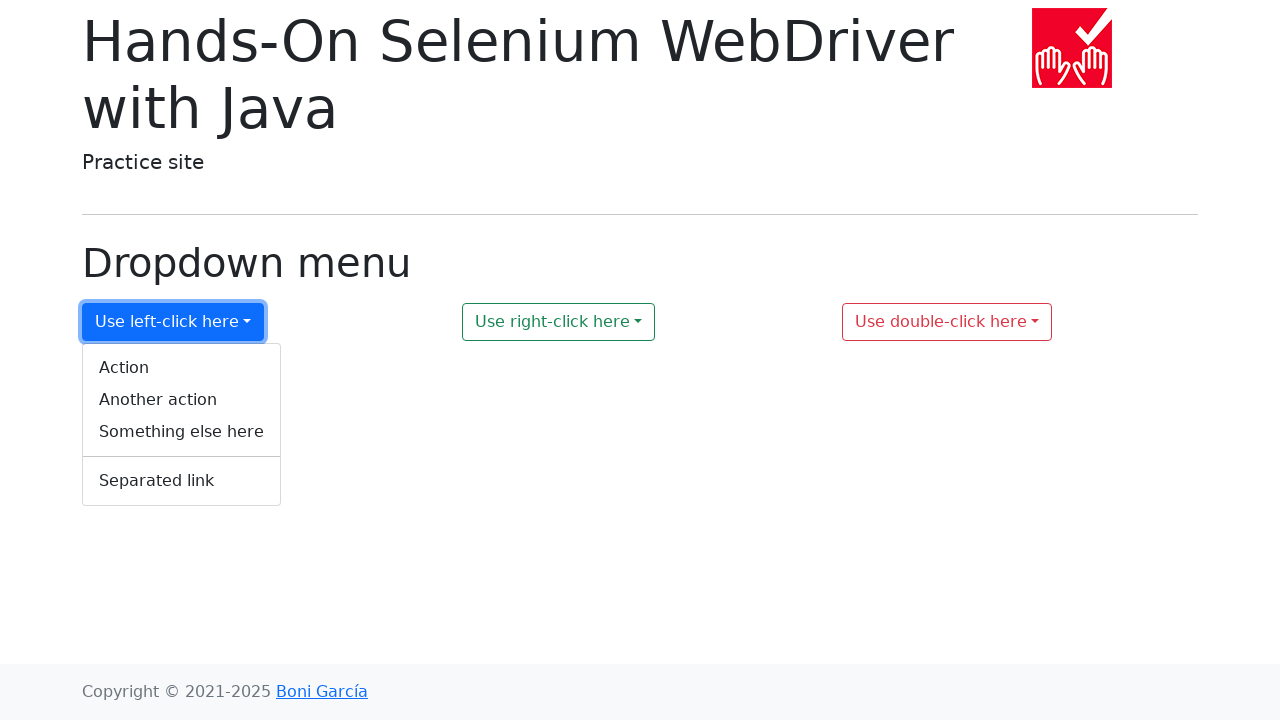

Verified dropdown contains 5 list items
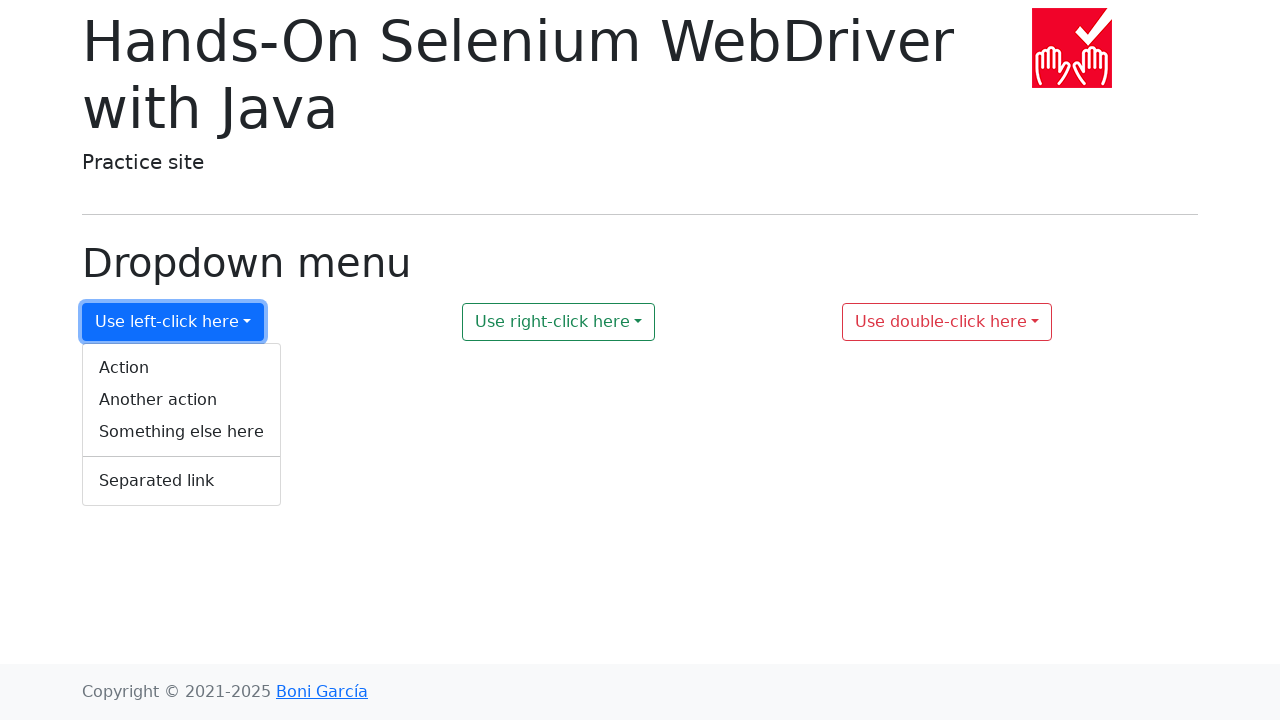

Verified dropdown contains 4 items with anchor links
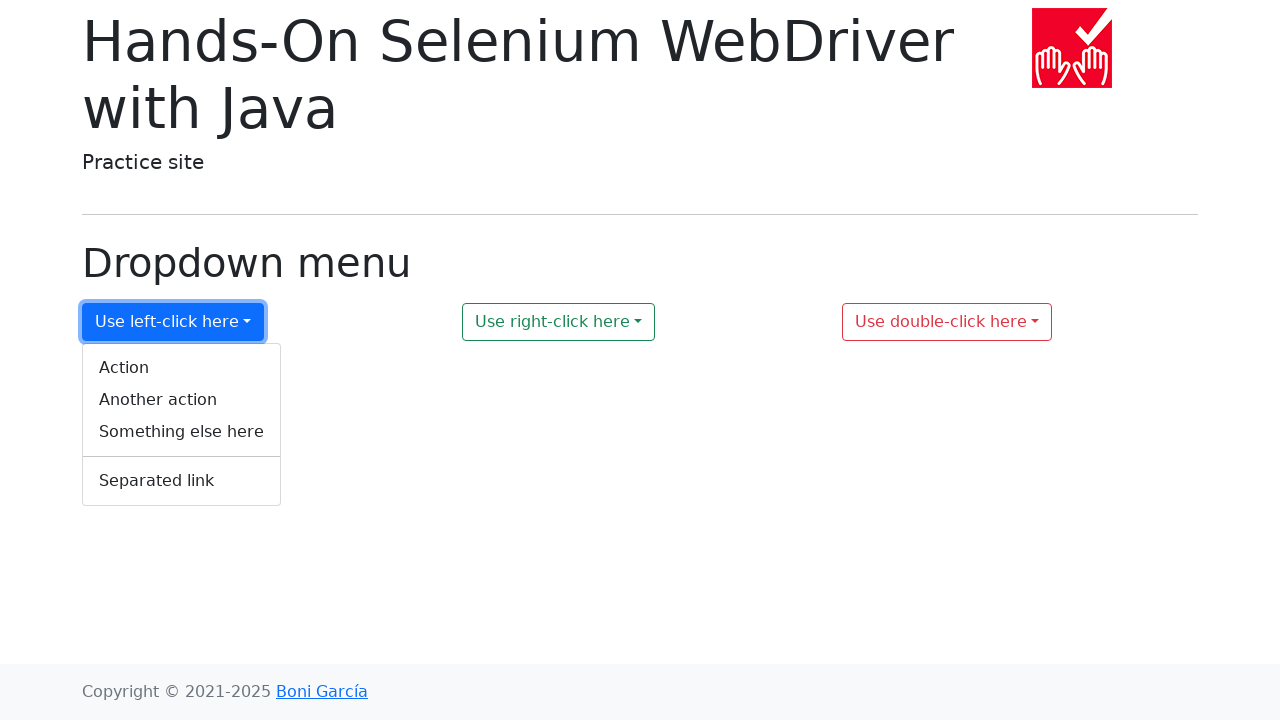

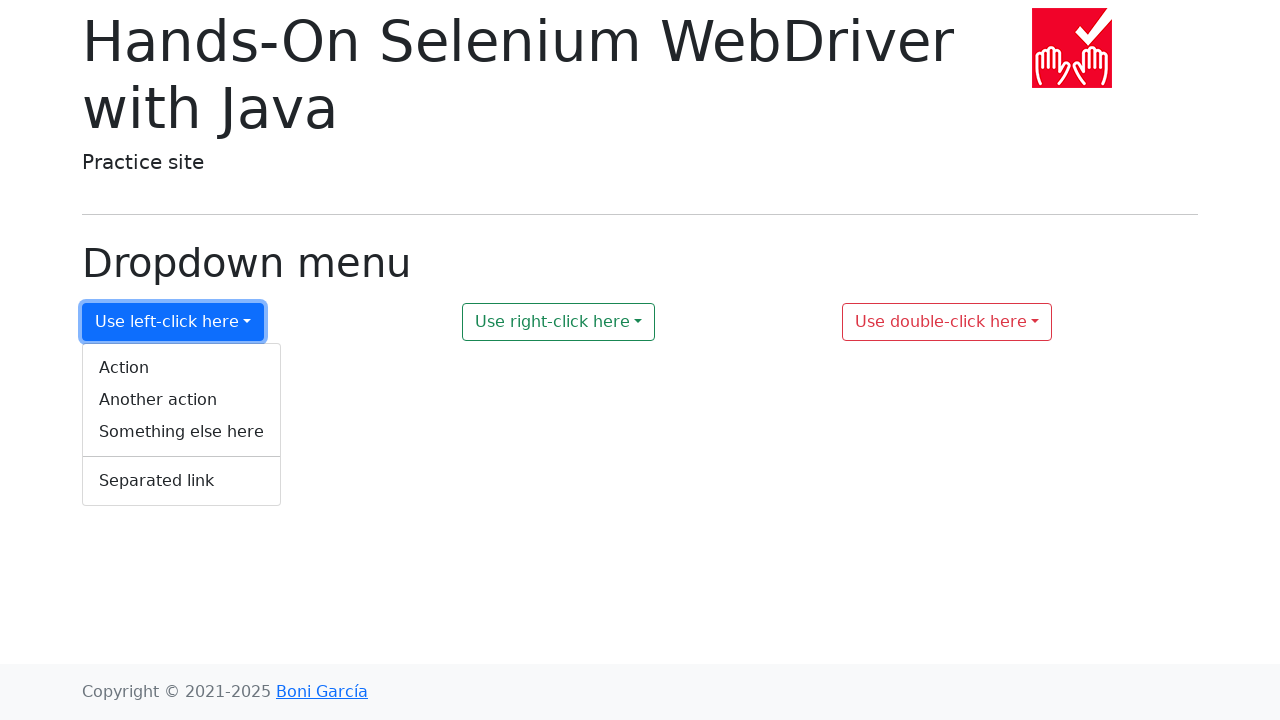